Tests the ISS tracker historical lookup functionality by entering a date/time and retrieving the latitude and longitude position values

Starting URL: http://www.isstracker.com/historical

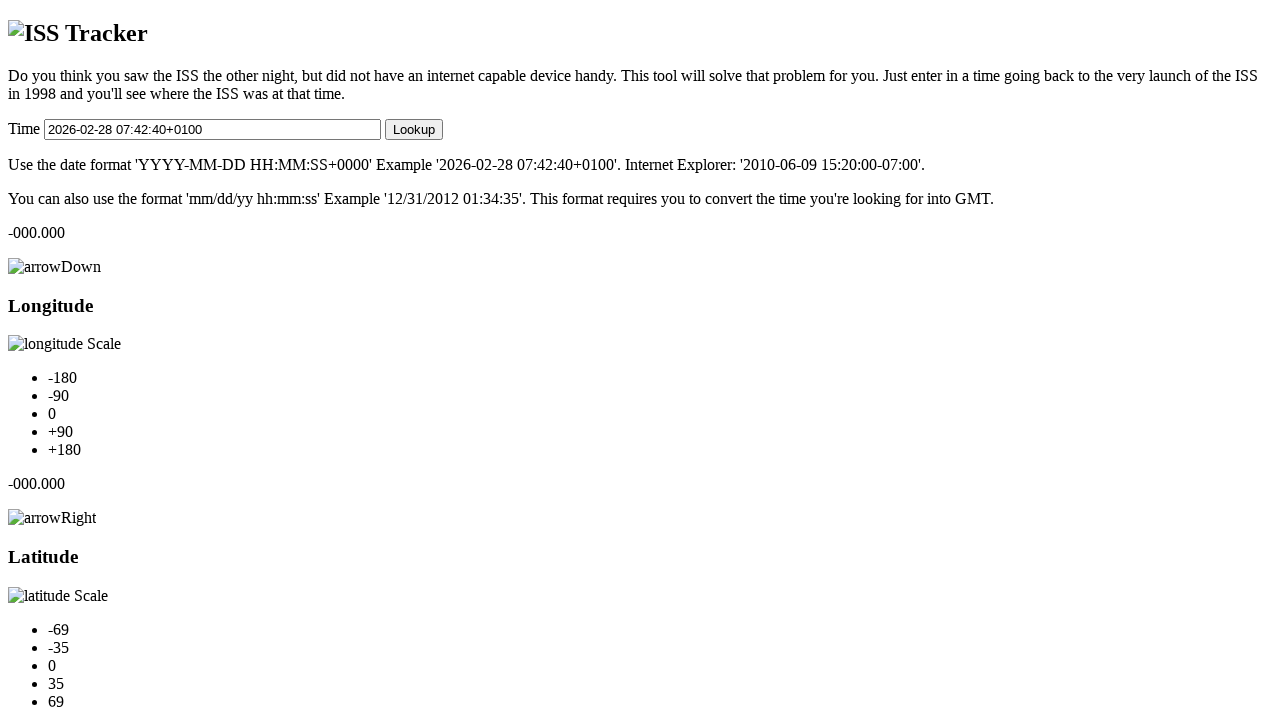

Filled historical date/time field with '2024-03-15 14:30:00' on #historicalDateTime
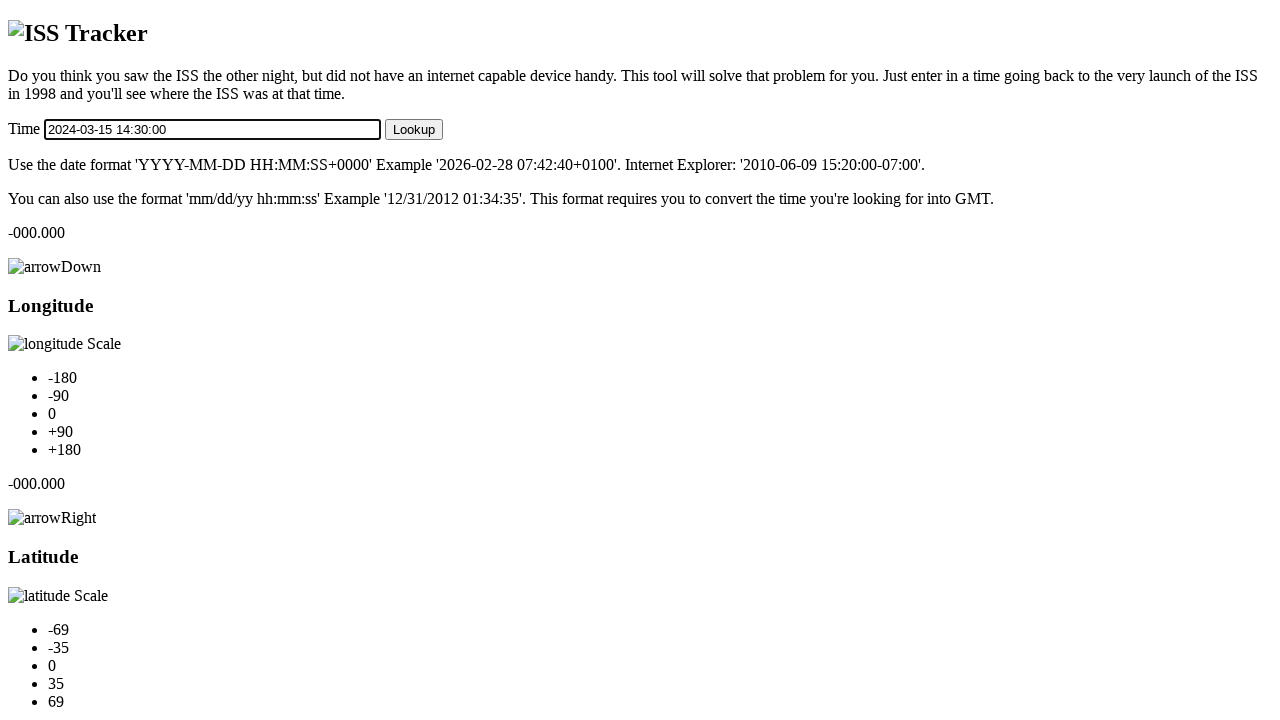

Pressed Enter to submit the historical lookup form on #historicalDateTime
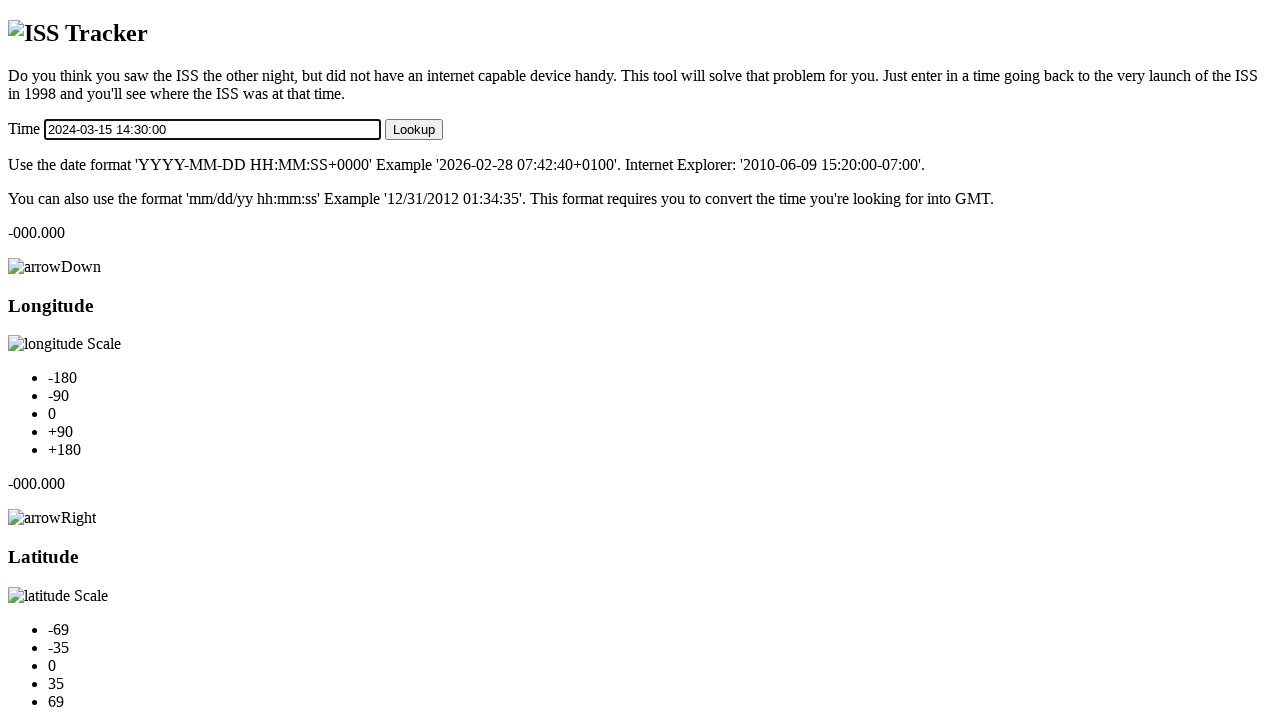

Latitude value element loaded
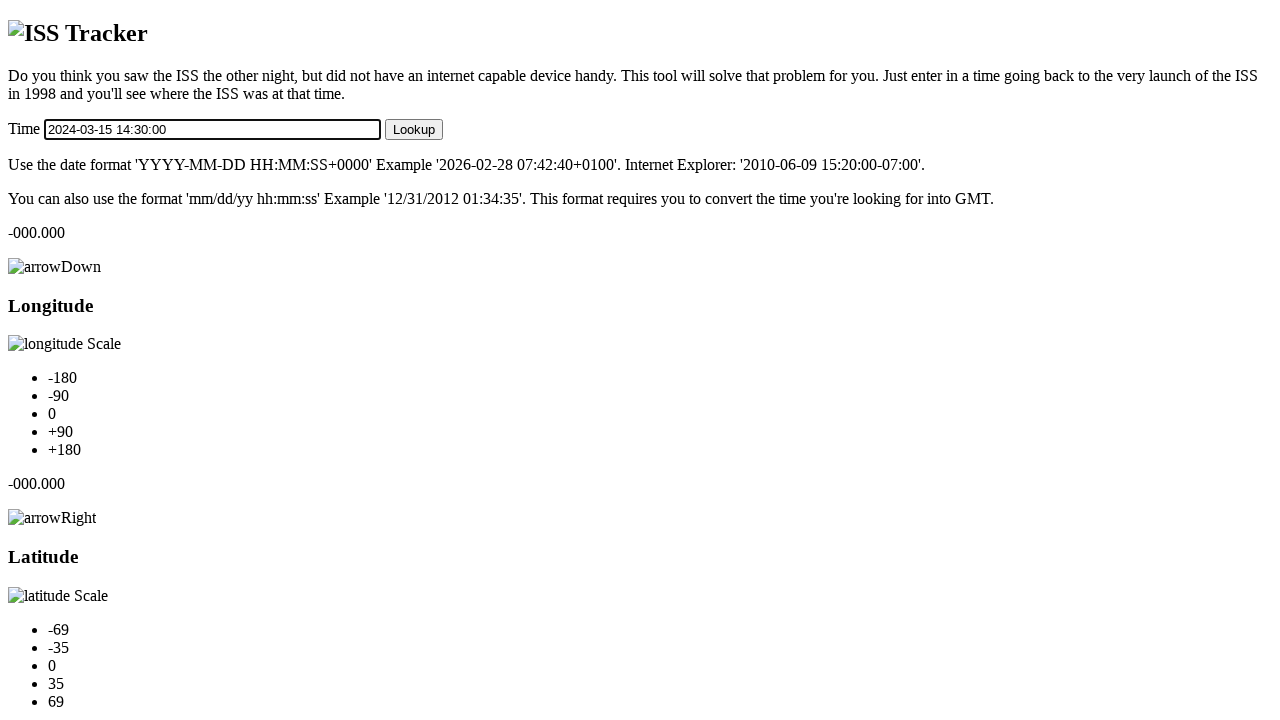

Longitude value element loaded
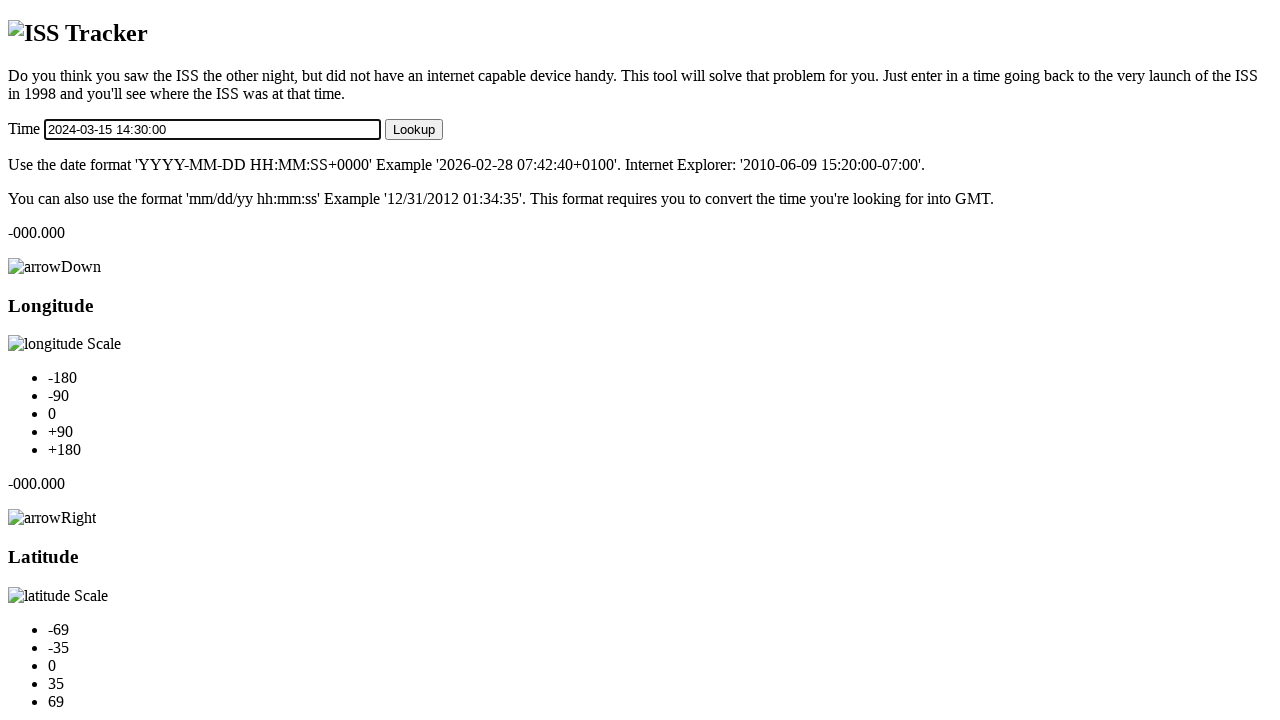

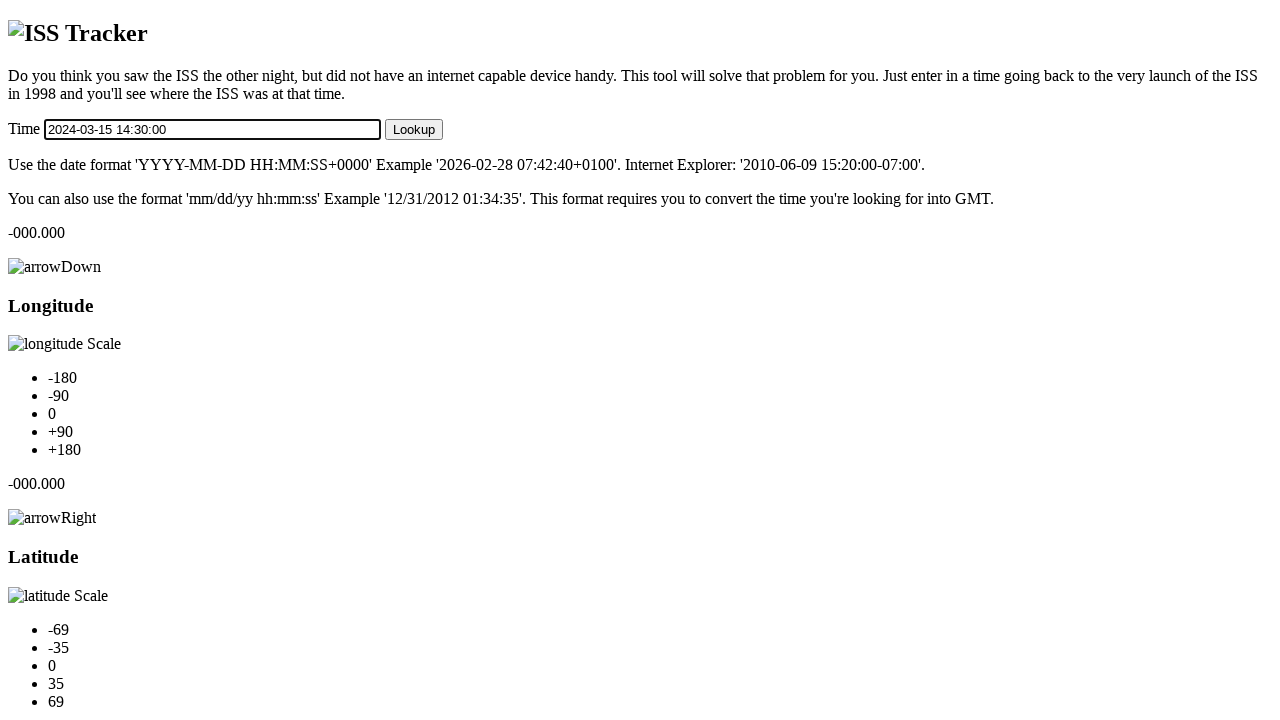